Tests clicking a button that has a dynamically generated ID, demonstrating handling of elements with non-static identifiers on a UI testing playground.

Starting URL: http://uitestingplayground.com/dynamicid

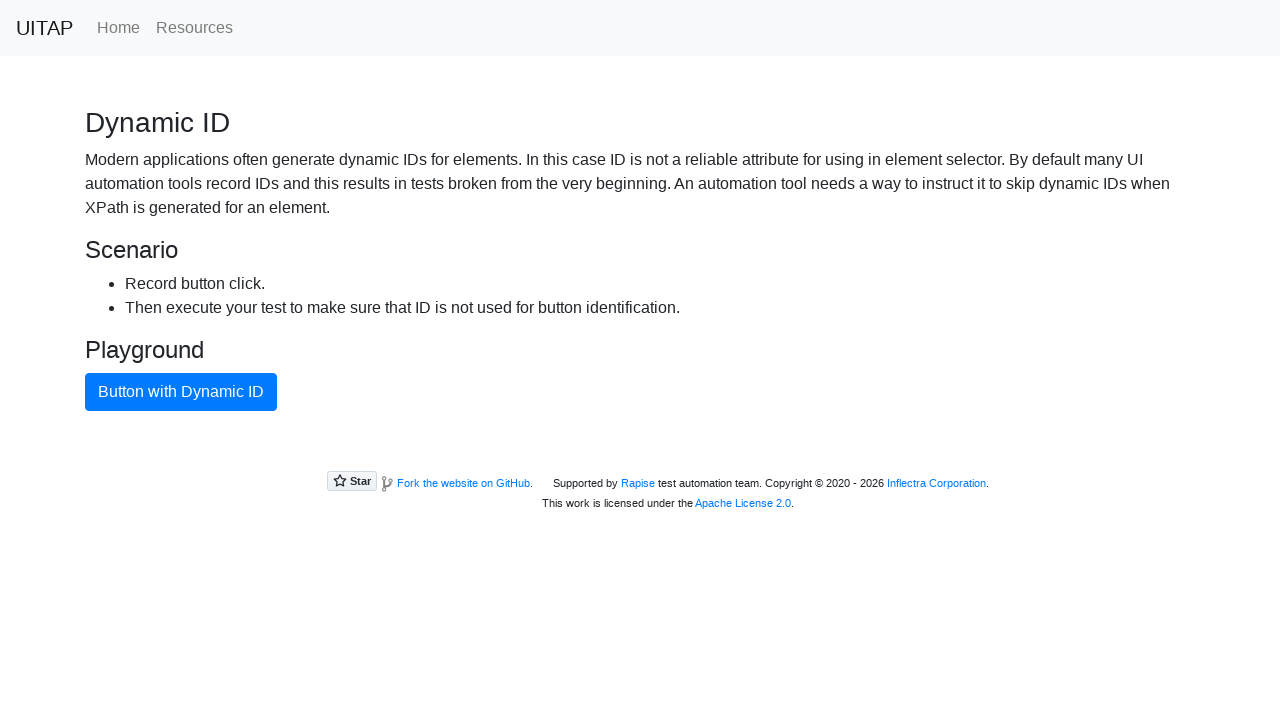

Navigated to UI Testing Playground dynamic ID page
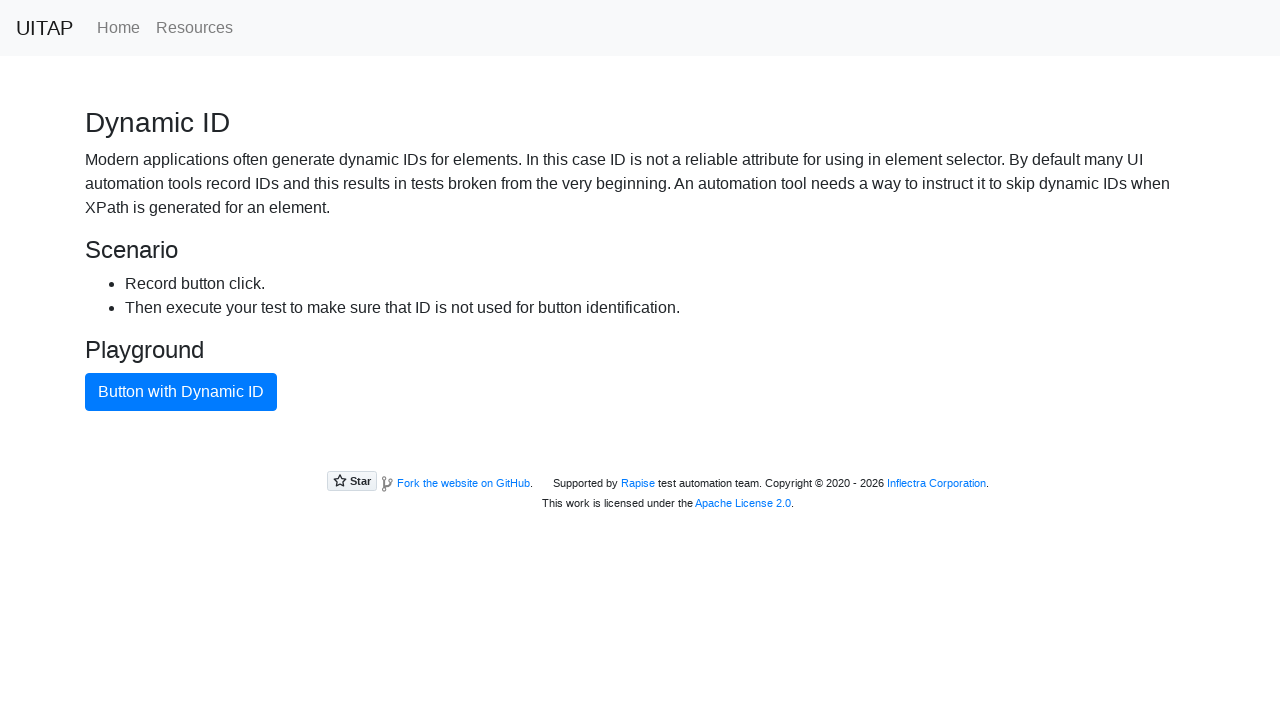

Clicked button with dynamically generated ID using text content at (181, 392) on xpath=//button[text()='Button with Dynamic ID']
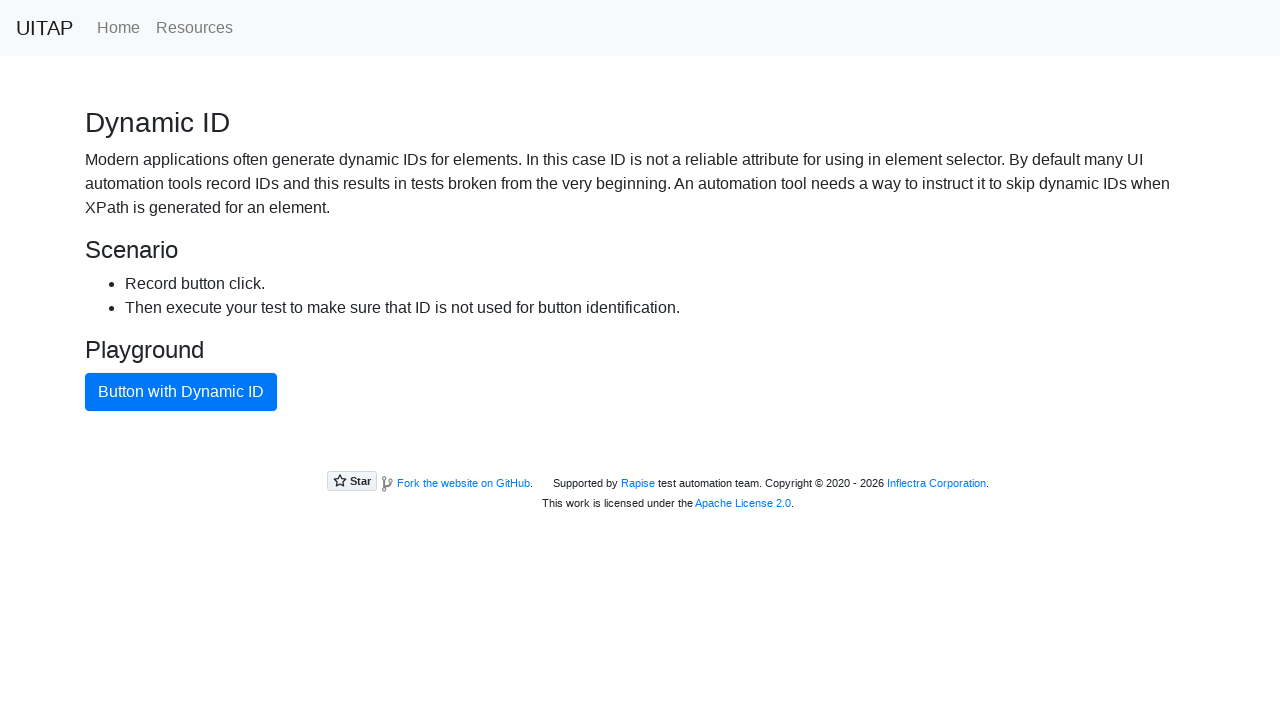

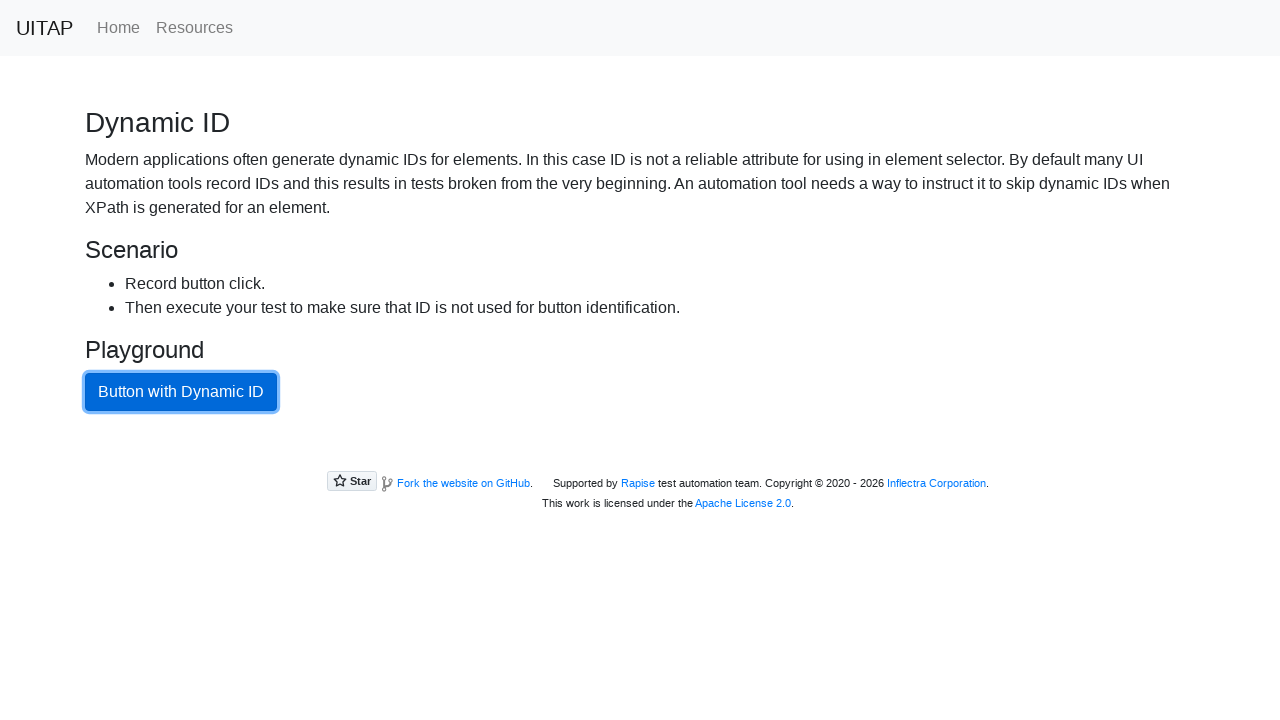